Waits for price to drop to $100, clicks book button, solves a mathematical problem, and submits the answer

Starting URL: http://suninjuly.github.io/explicit_wait2.html

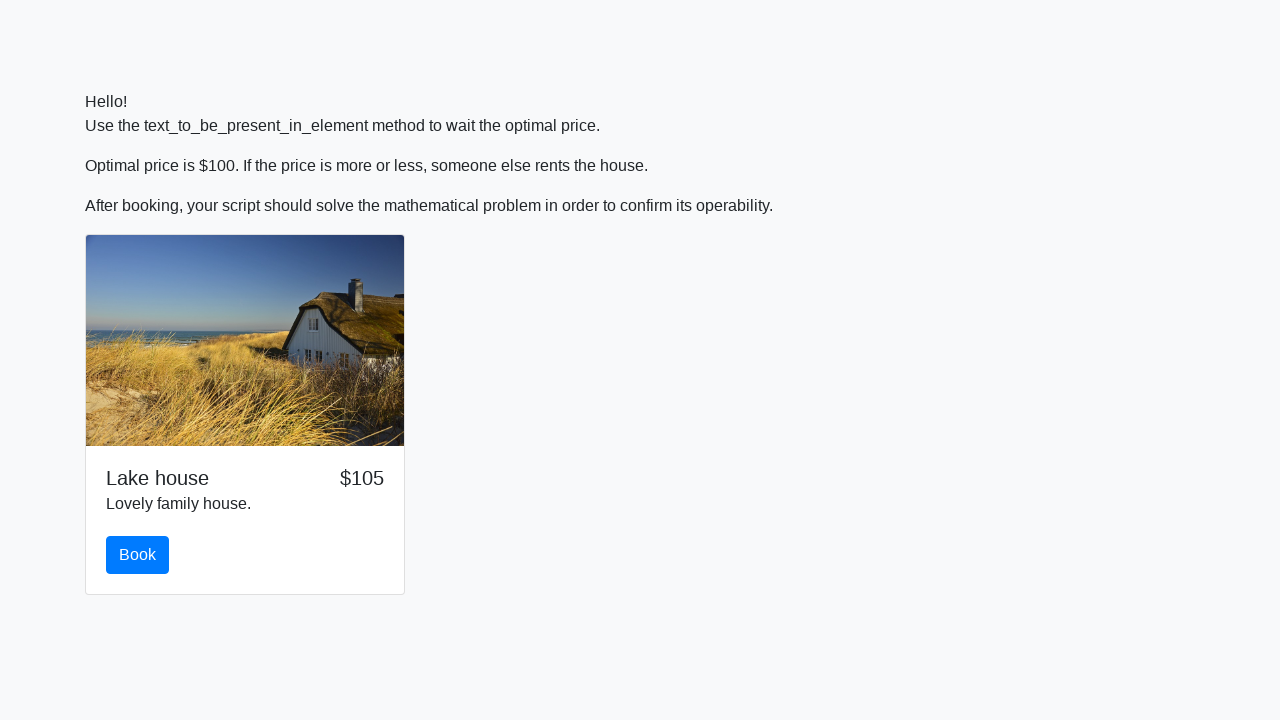

Waited for price to drop to $100
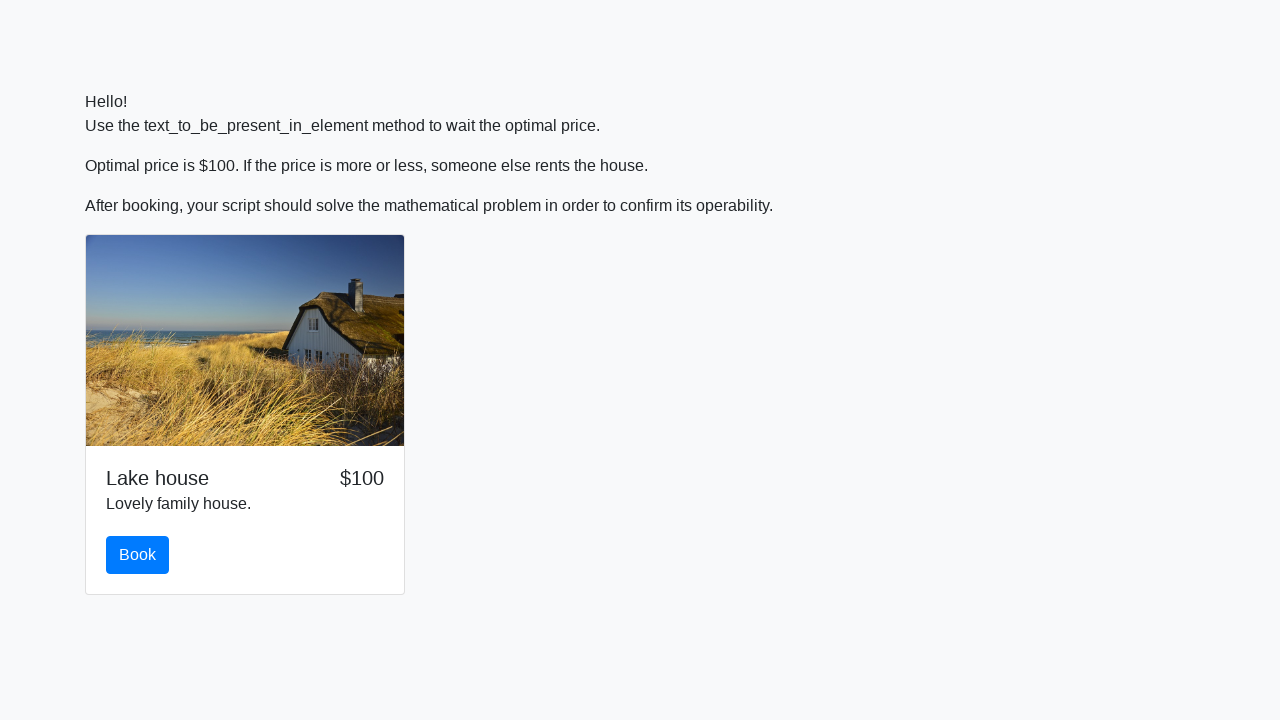

Clicked the book button at (138, 555) on #book
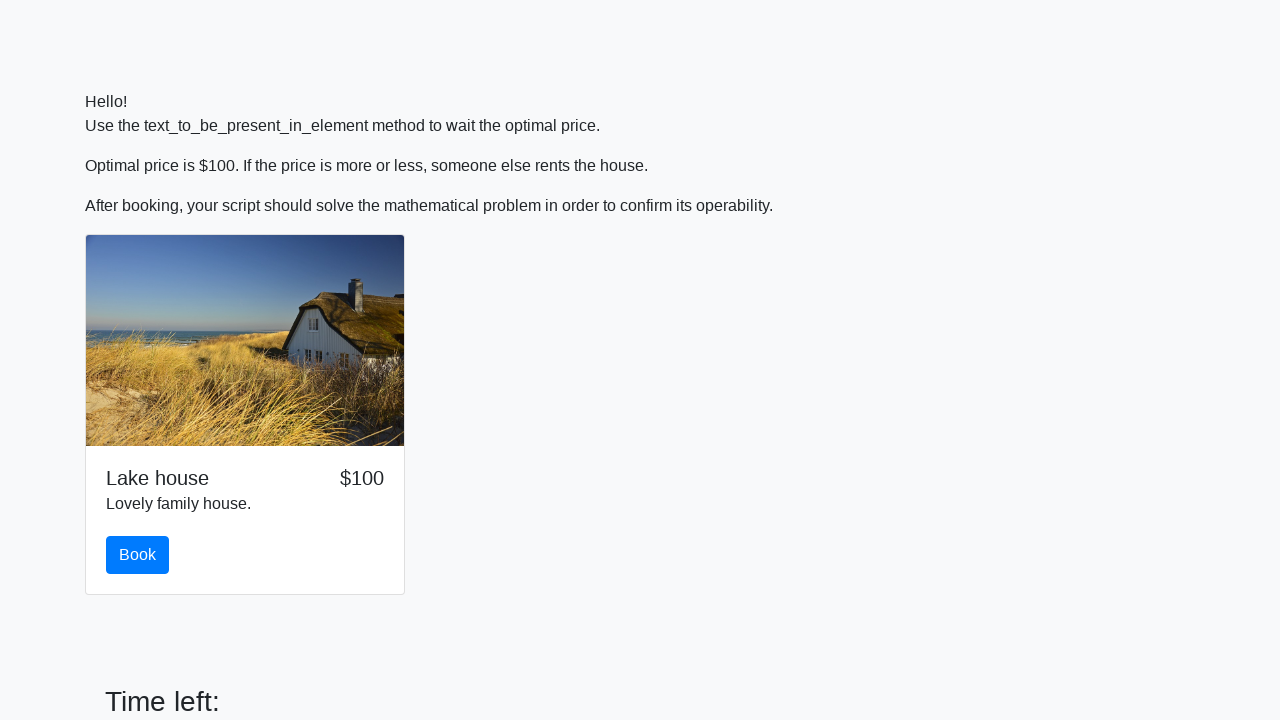

Retrieved input value for calculation
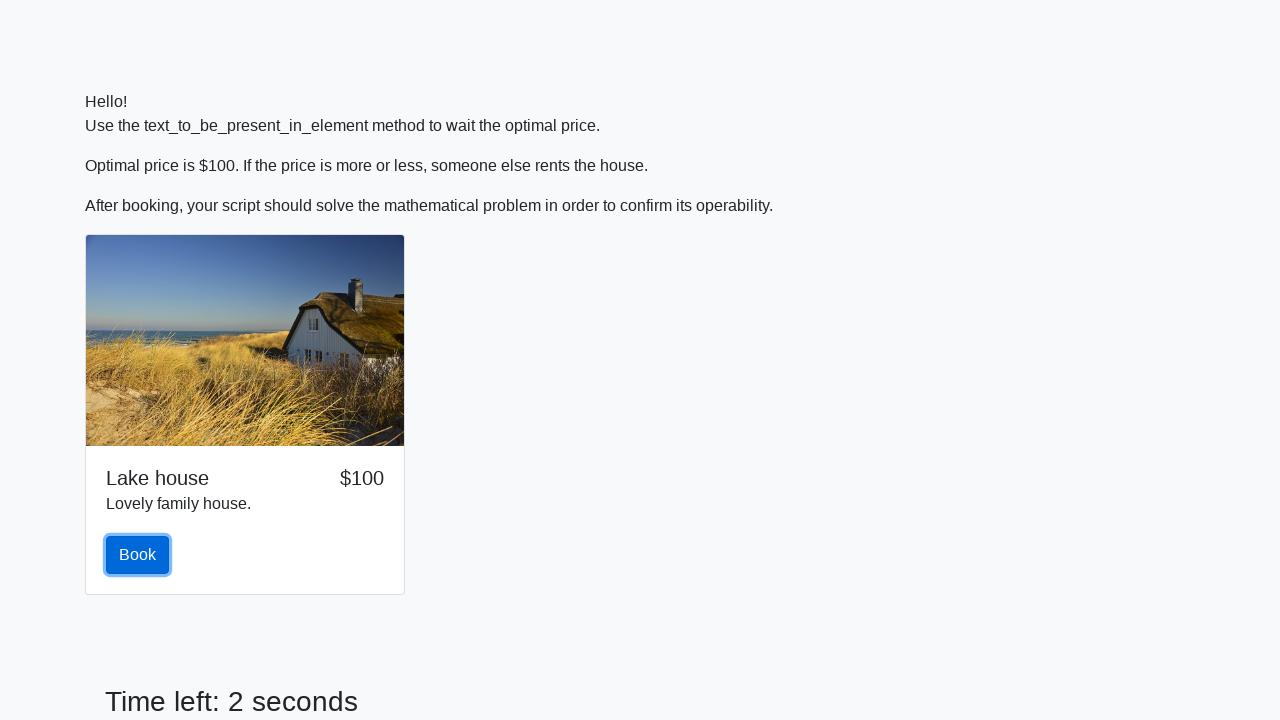

Calculated mathematical result: 1.1468147194238179
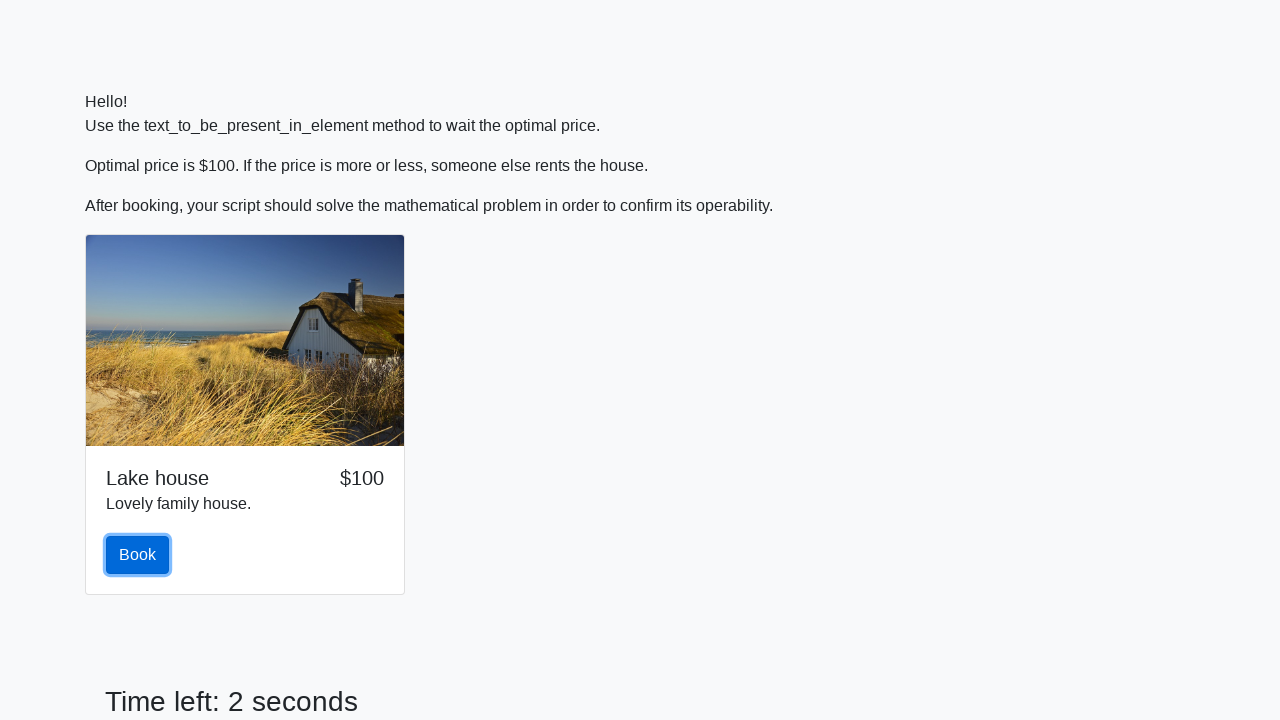

Filled answer field with calculated value on #answer
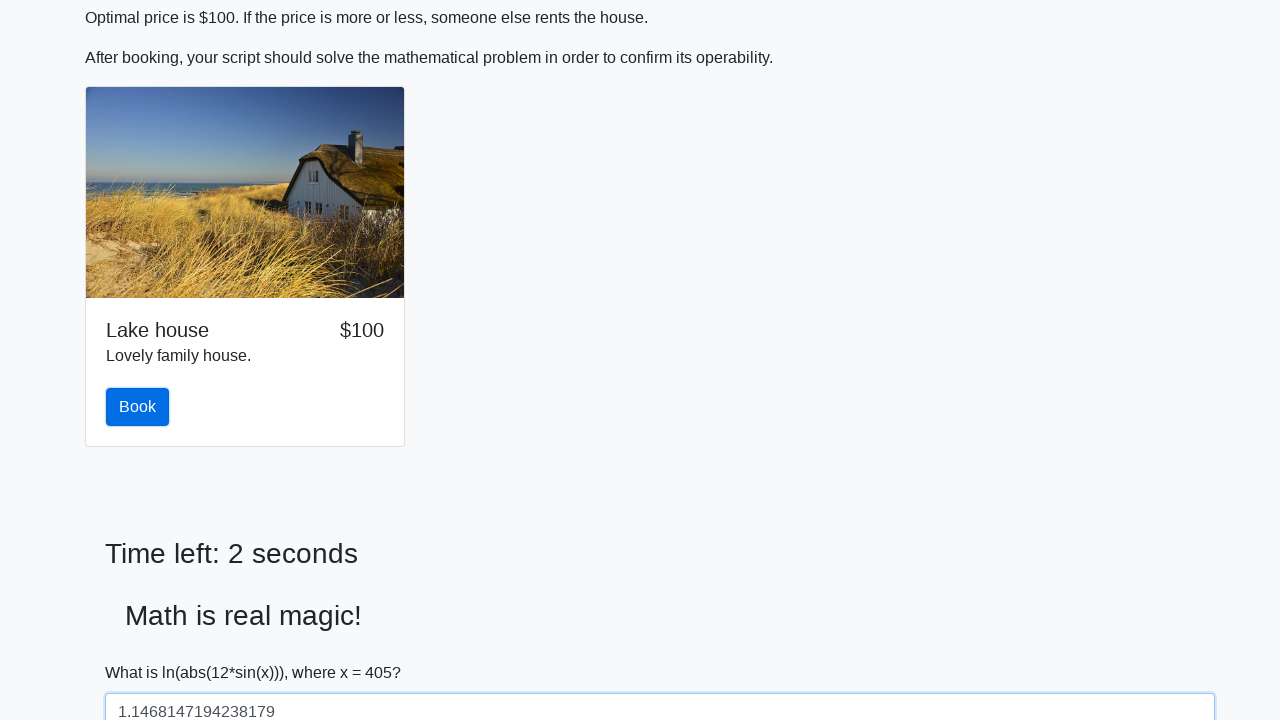

Clicked solve button to submit answer at (143, 651) on #solve
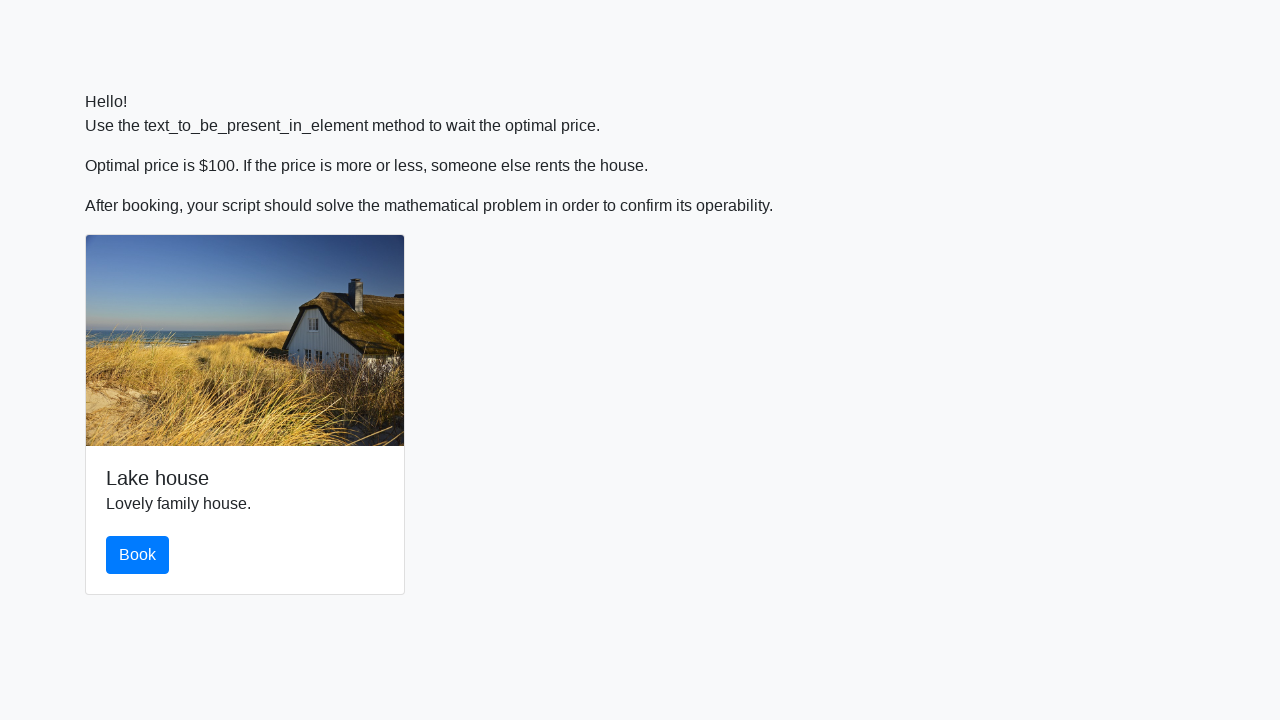

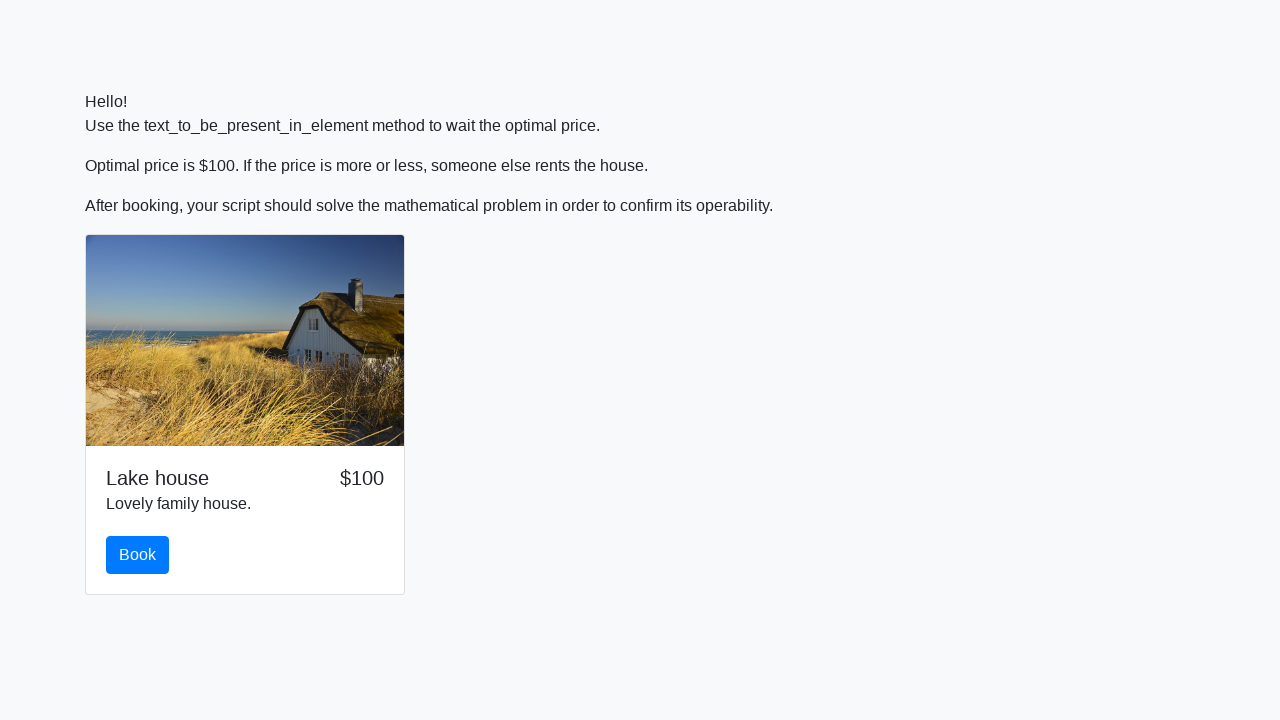